Tests prompt alert handling by entering text into the prompt dialog and accepting it

Starting URL: https://demoqa.com/alerts

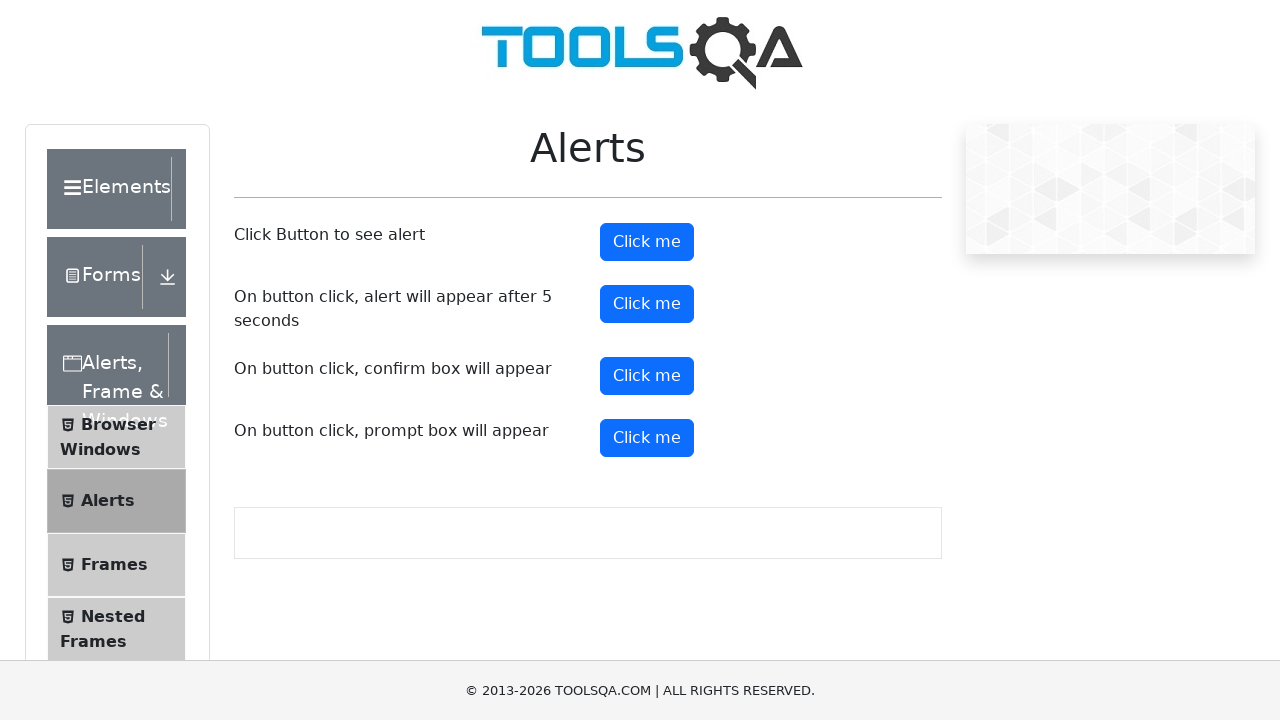

Scrolled down 750 pixels to view prompt button
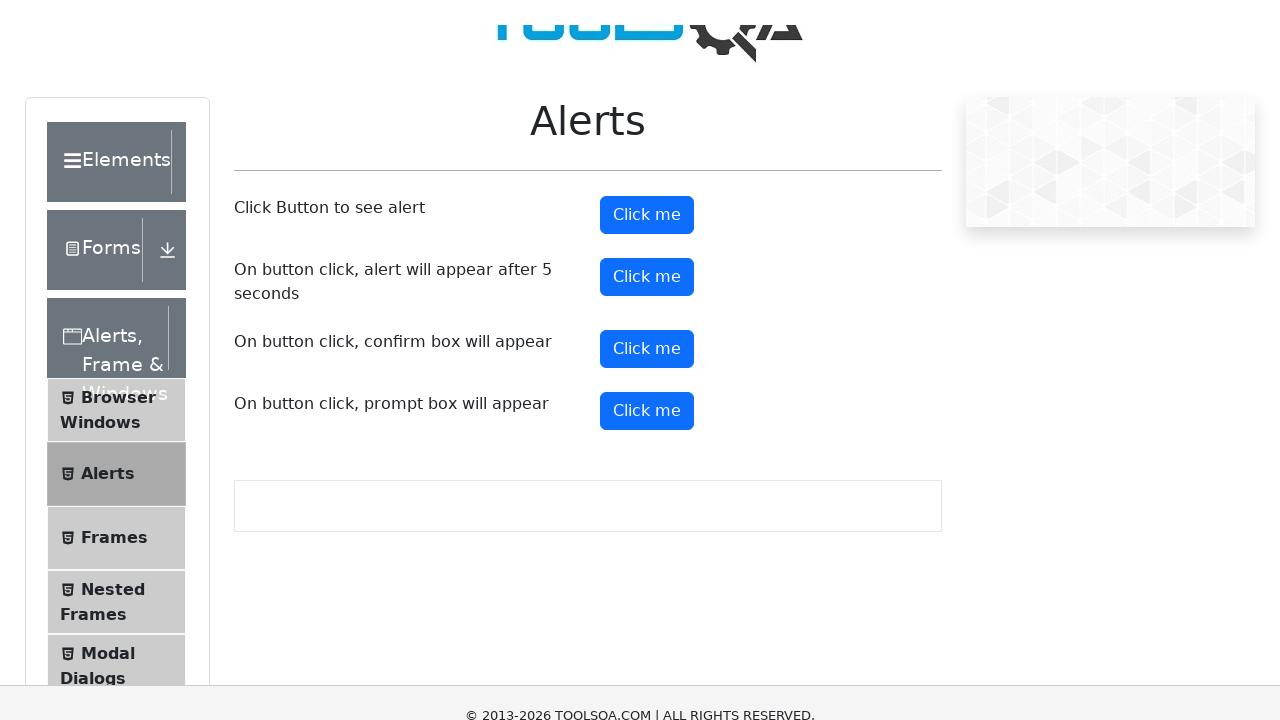

Set up dialog handler to accept prompt with text 'aleena'
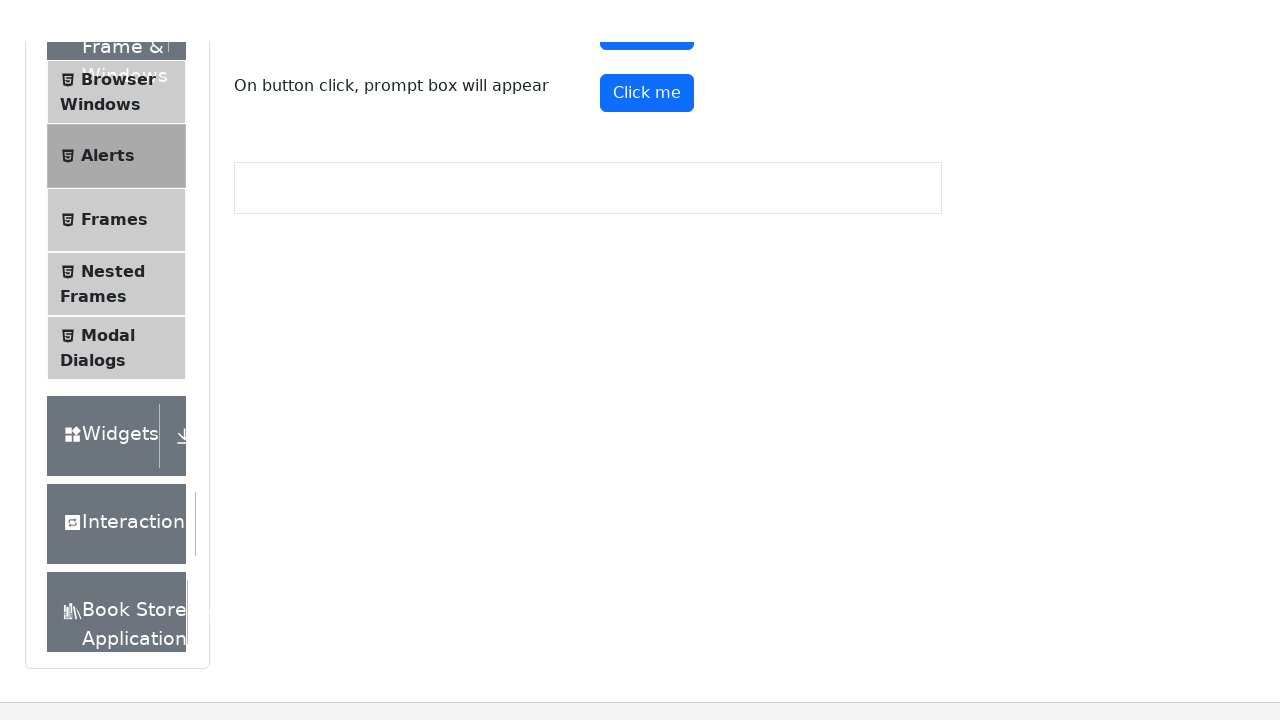

Clicked the prompt alert button at (647, 44) on #promtButton
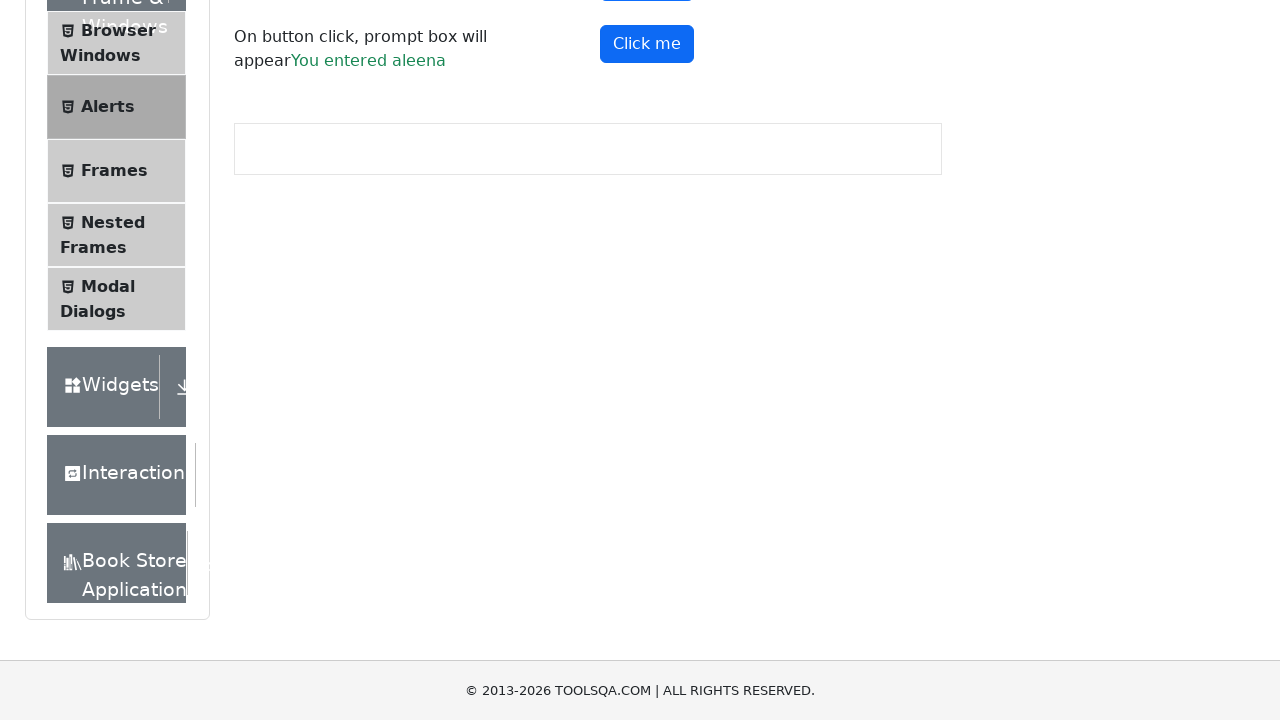

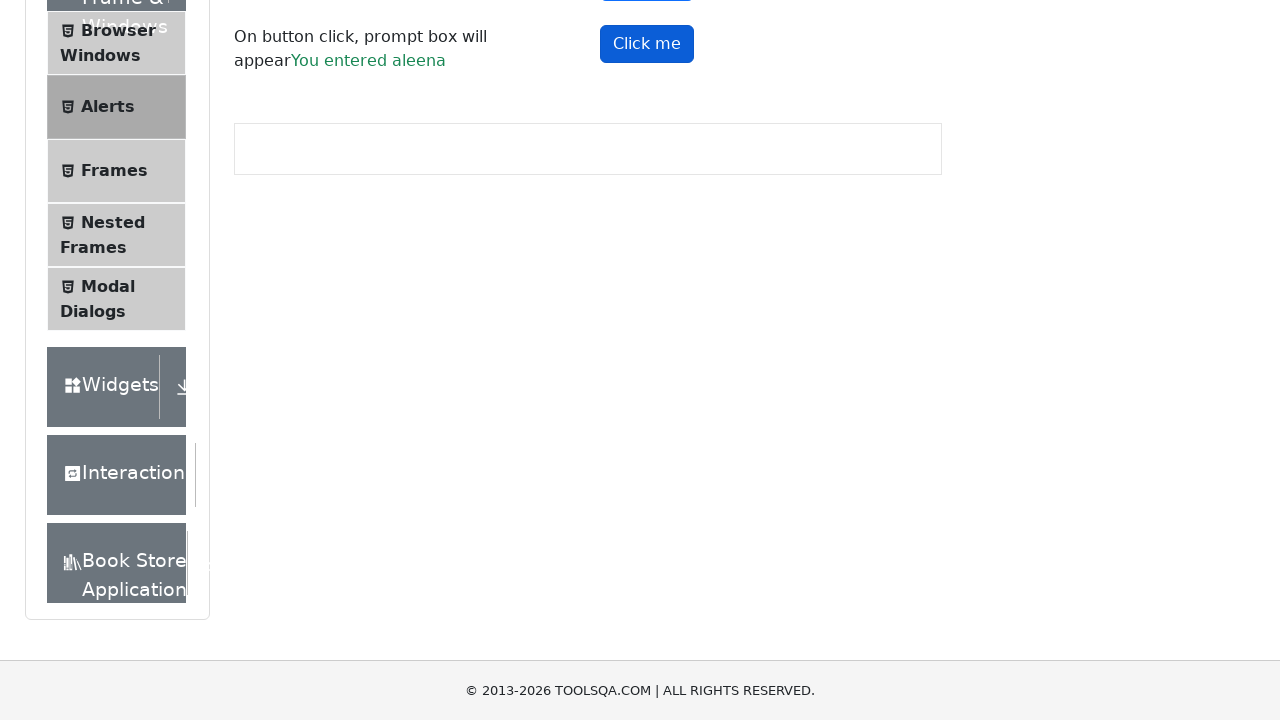